Tests that a todo item is removed if edited to an empty string

Starting URL: https://demo.playwright.dev/todomvc

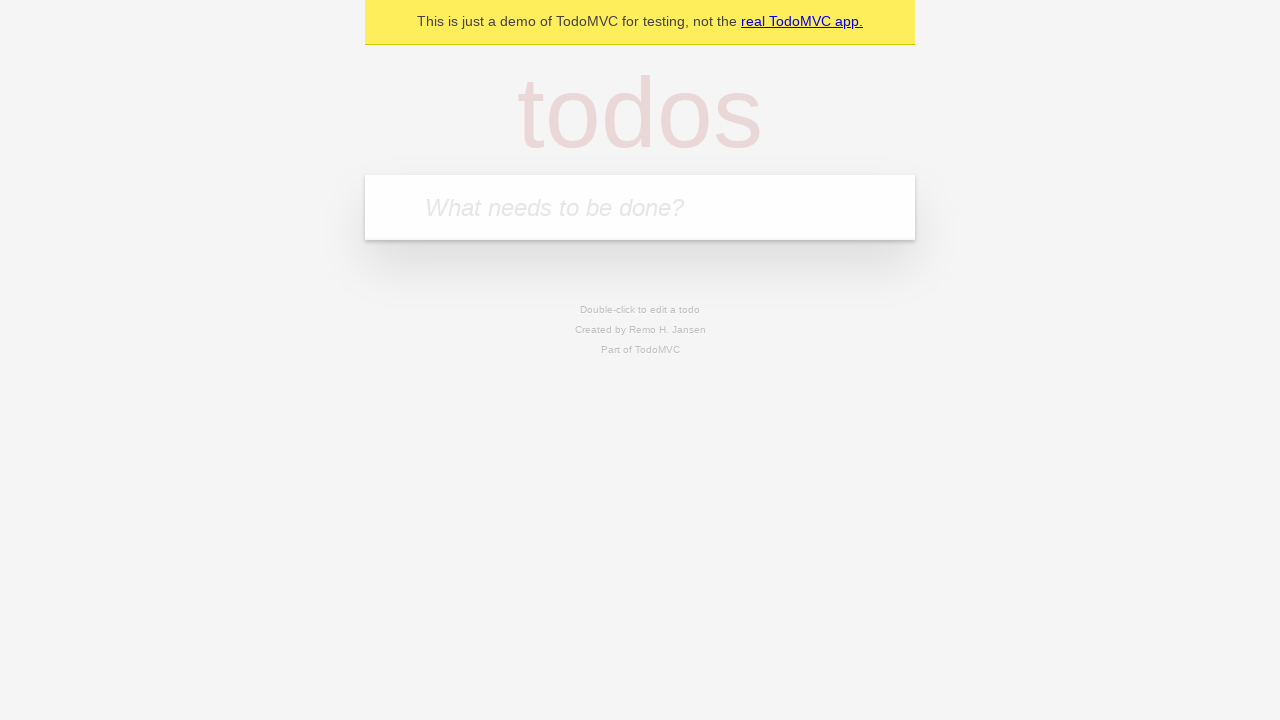

Filled new todo field with 'buy some cheese' on internal:attr=[placeholder="What needs to be done?"i]
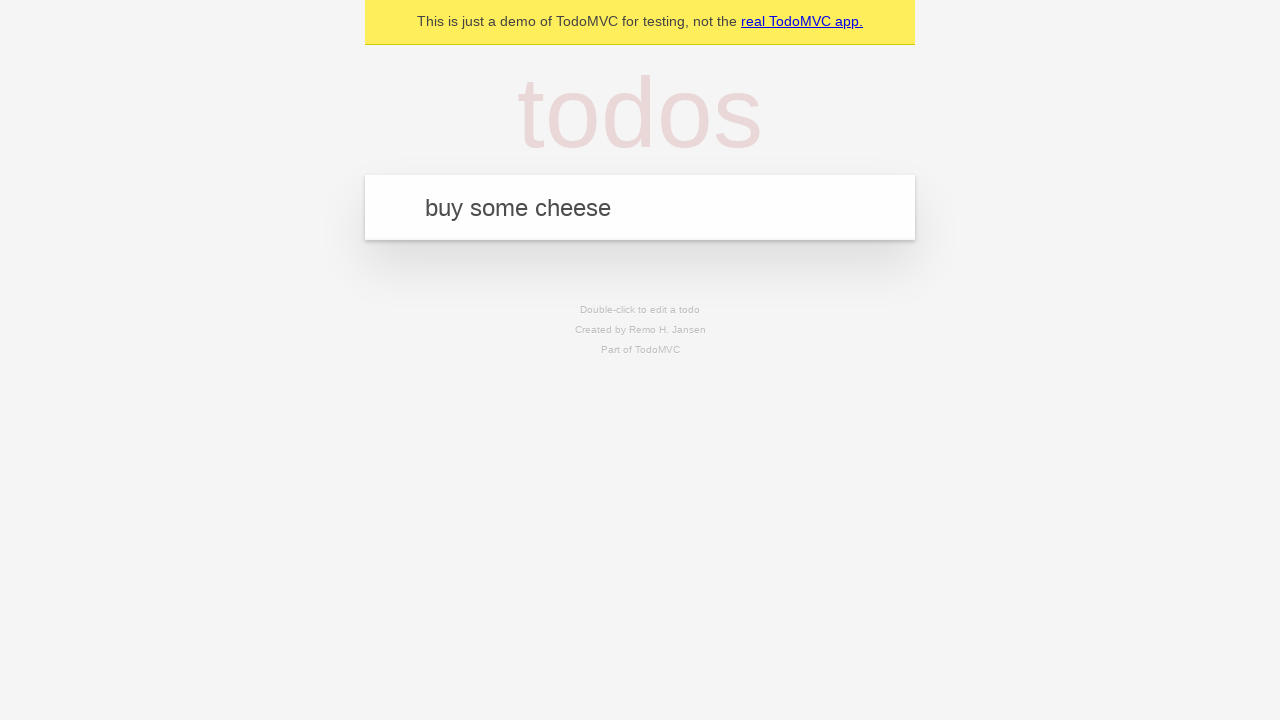

Pressed Enter to create todo 'buy some cheese' on internal:attr=[placeholder="What needs to be done?"i]
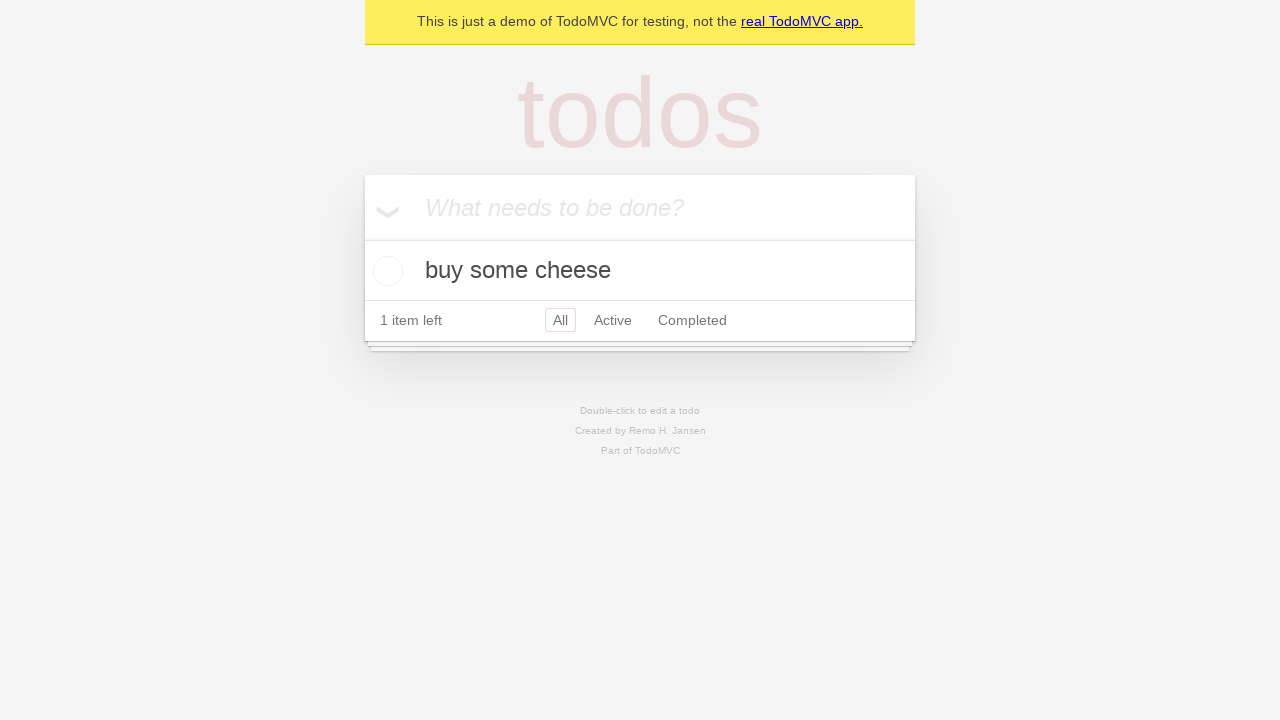

Filled new todo field with 'feed the cat' on internal:attr=[placeholder="What needs to be done?"i]
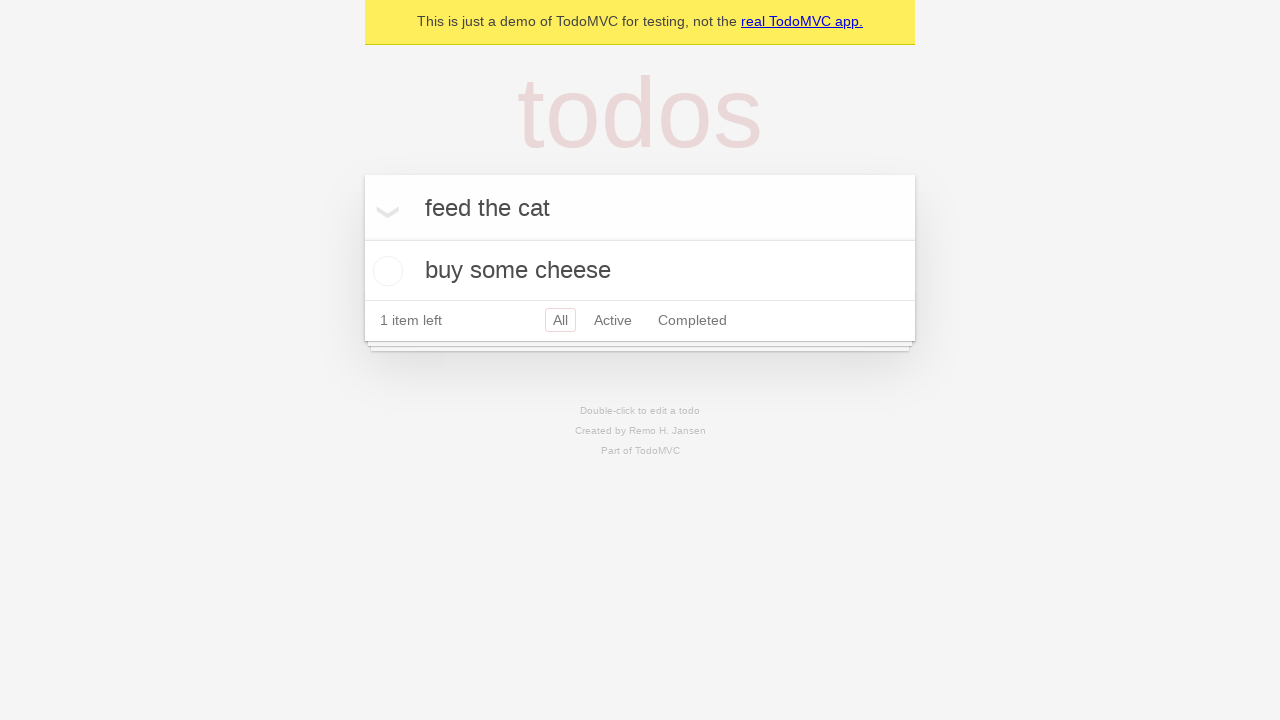

Pressed Enter to create todo 'feed the cat' on internal:attr=[placeholder="What needs to be done?"i]
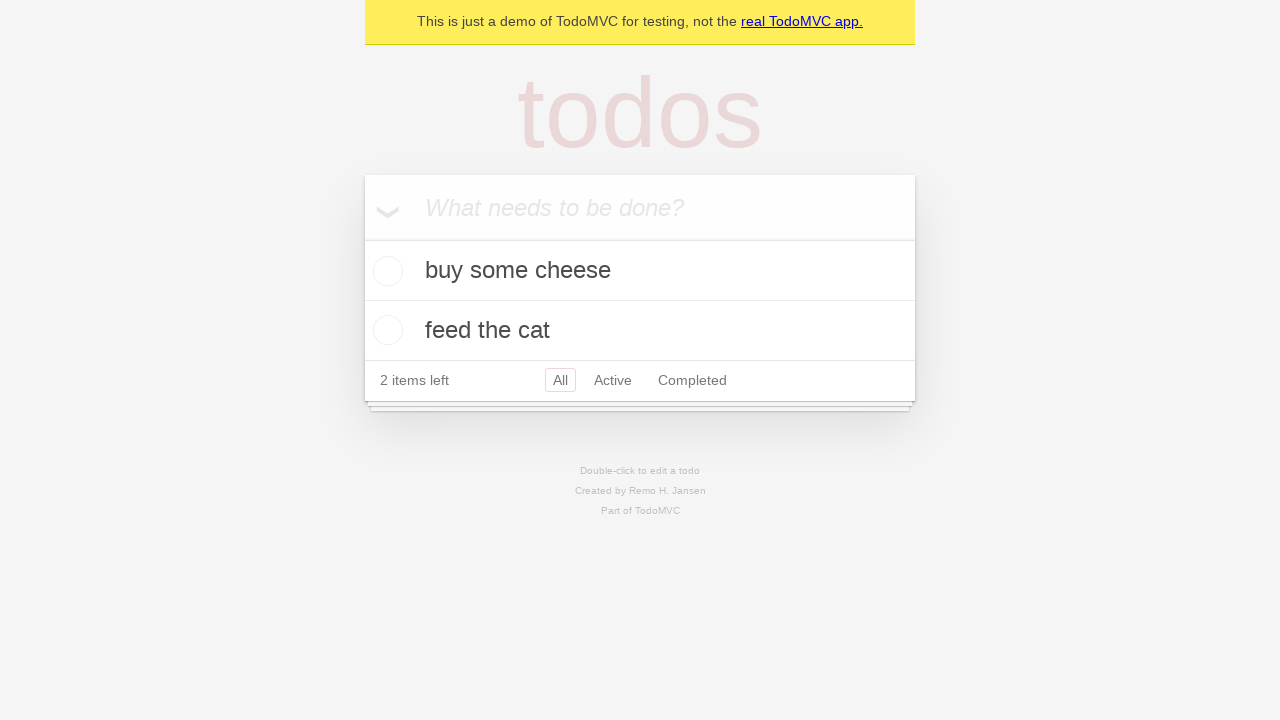

Filled new todo field with 'book a doctors appointment' on internal:attr=[placeholder="What needs to be done?"i]
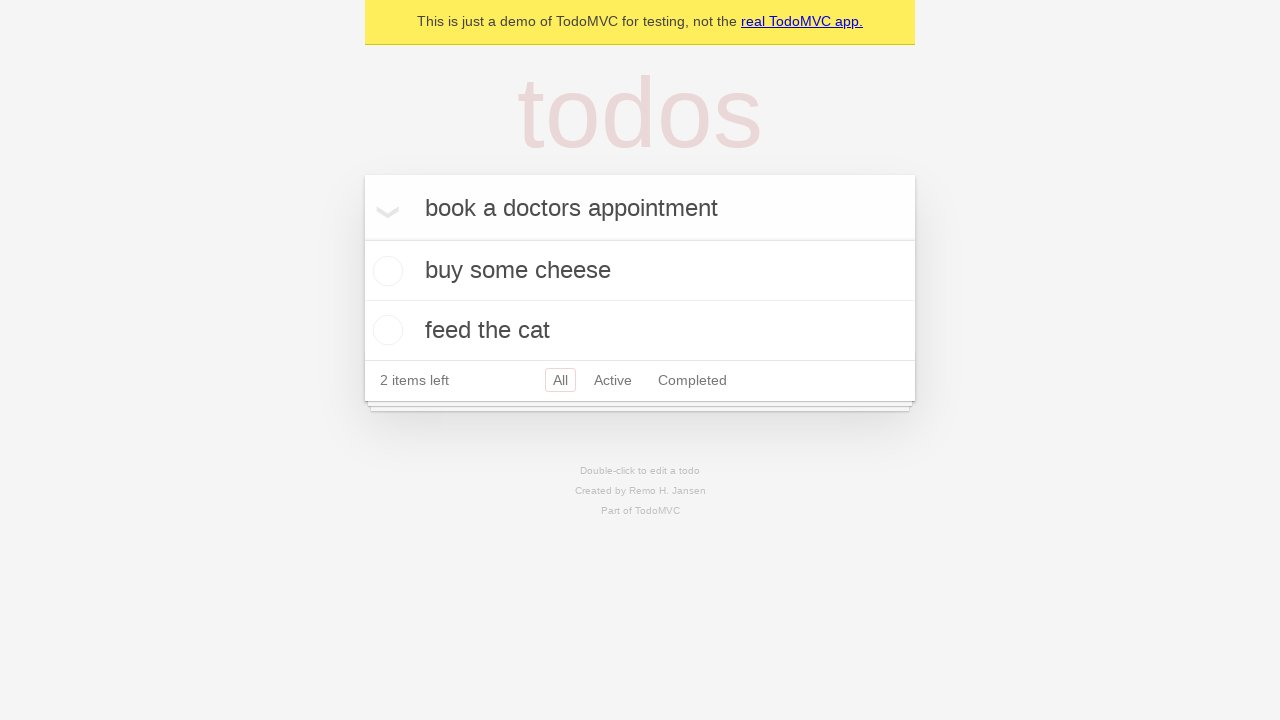

Pressed Enter to create todo 'book a doctors appointment' on internal:attr=[placeholder="What needs to be done?"i]
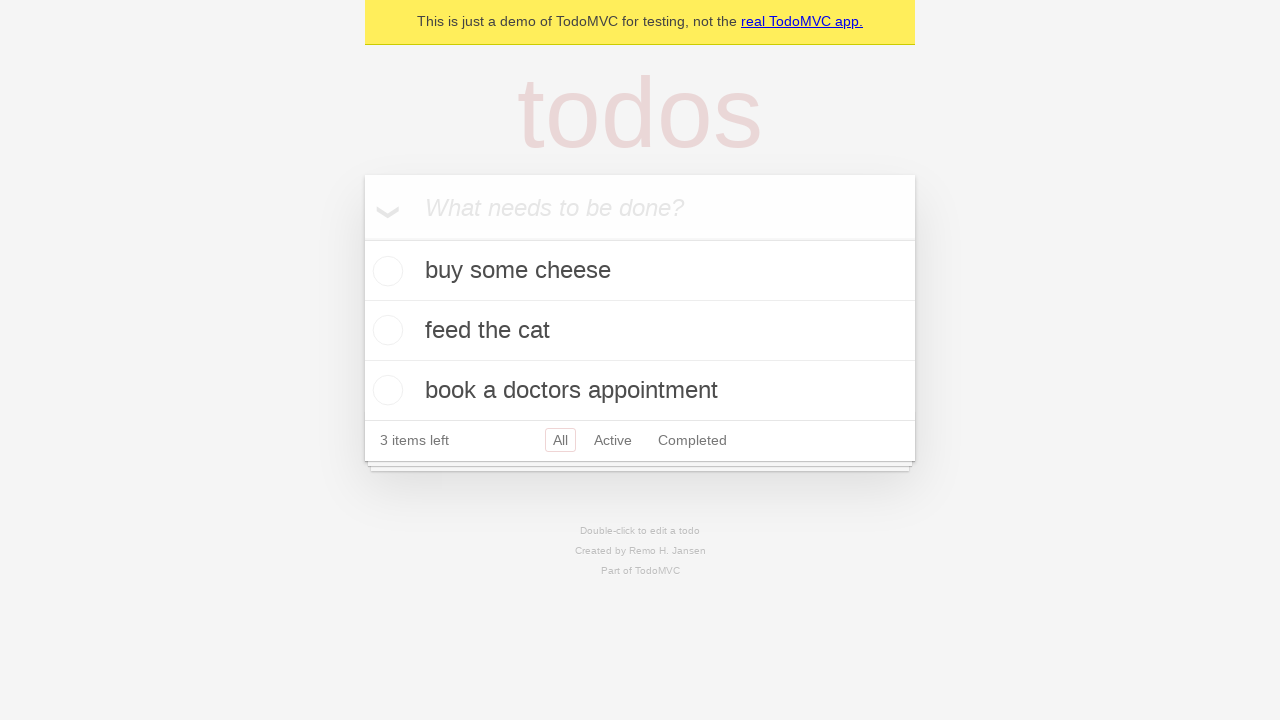

Double-clicked second todo item to enter edit mode at (640, 331) on internal:testid=[data-testid="todo-item"s] >> nth=1
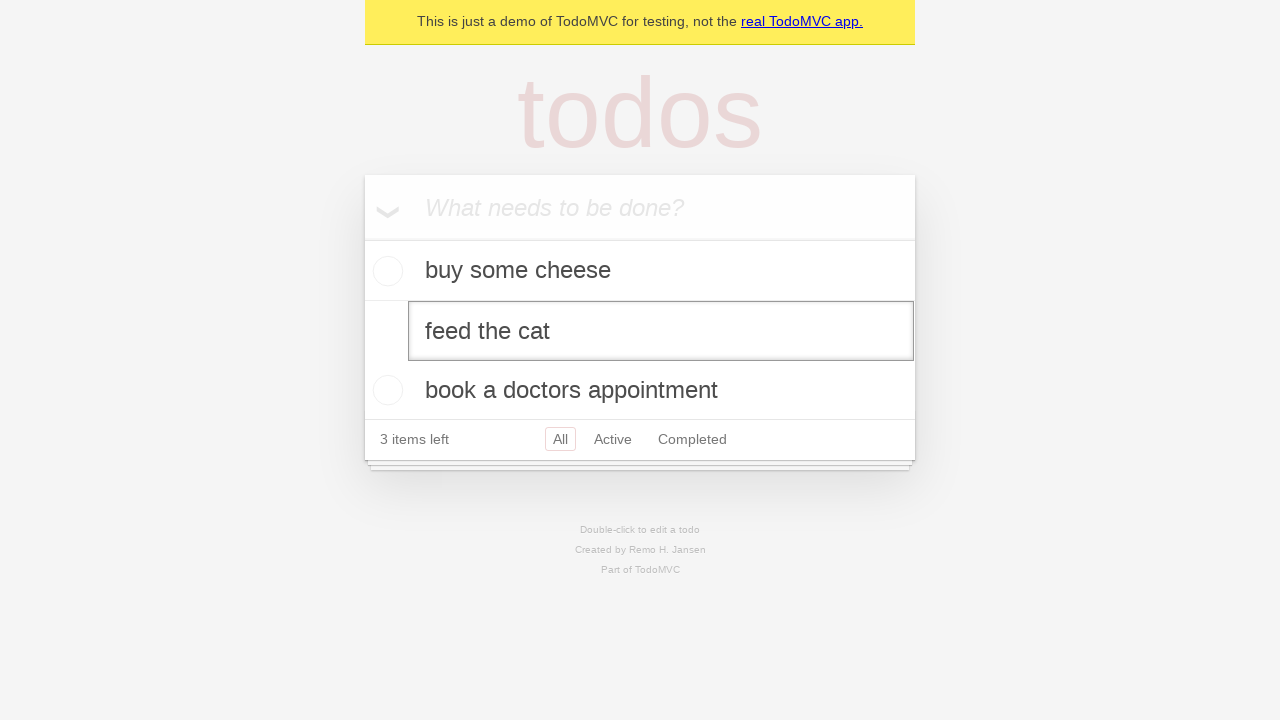

Cleared the text field by filling with empty string on internal:testid=[data-testid="todo-item"s] >> nth=1 >> internal:role=textbox[nam
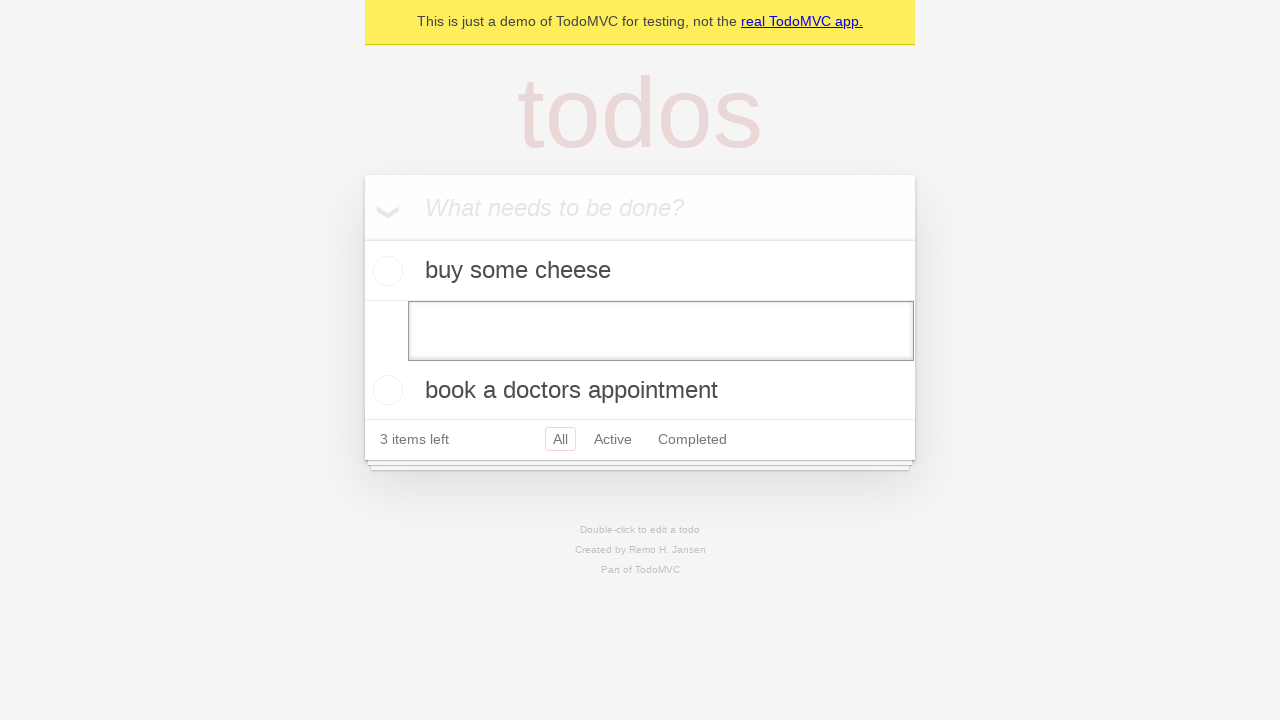

Pressed Enter to confirm empty edit and remove todo item on internal:testid=[data-testid="todo-item"s] >> nth=1 >> internal:role=textbox[nam
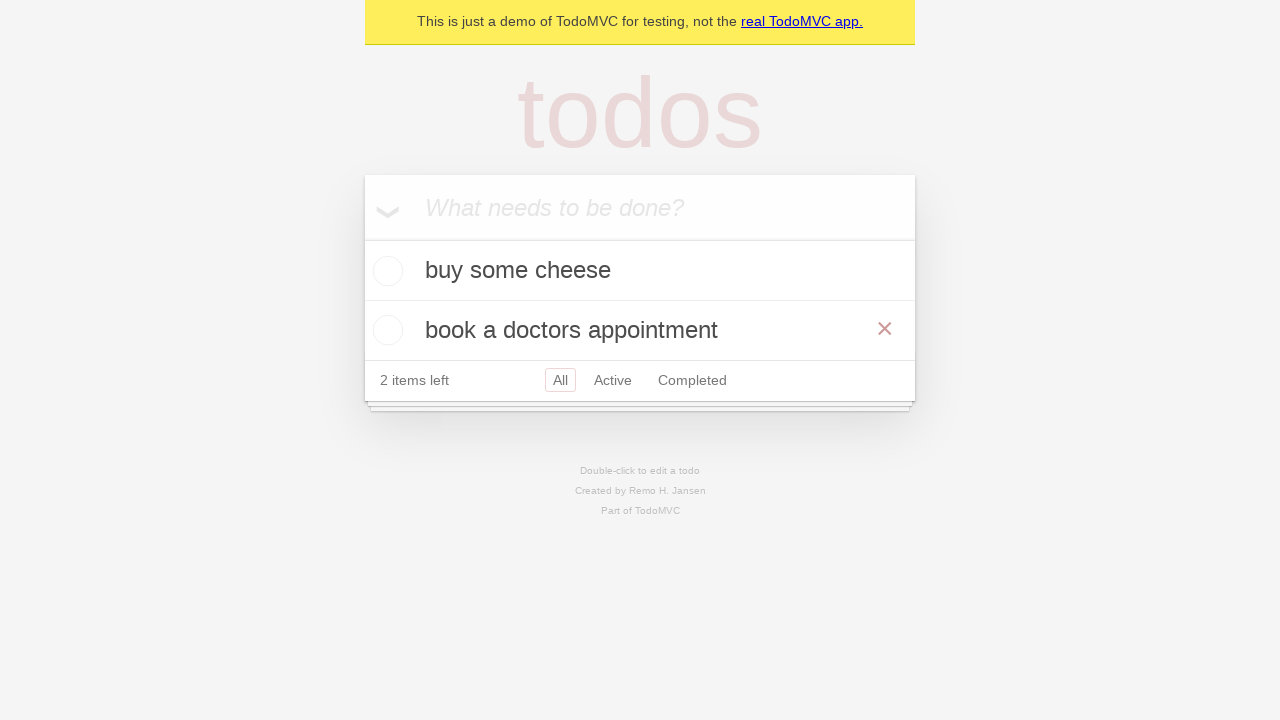

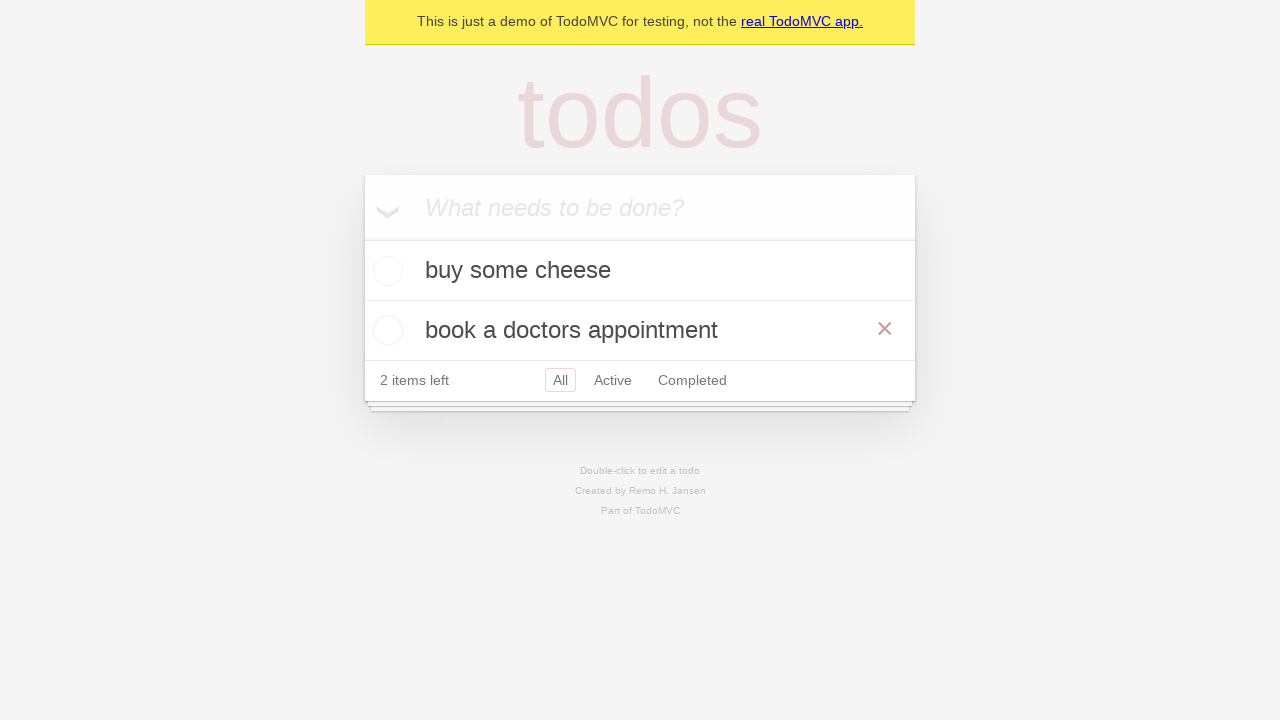